Tests Checkboxes functionality by clicking the Checkboxes link and toggling both checkboxes

Starting URL: http://the-internet.herokuapp.com/

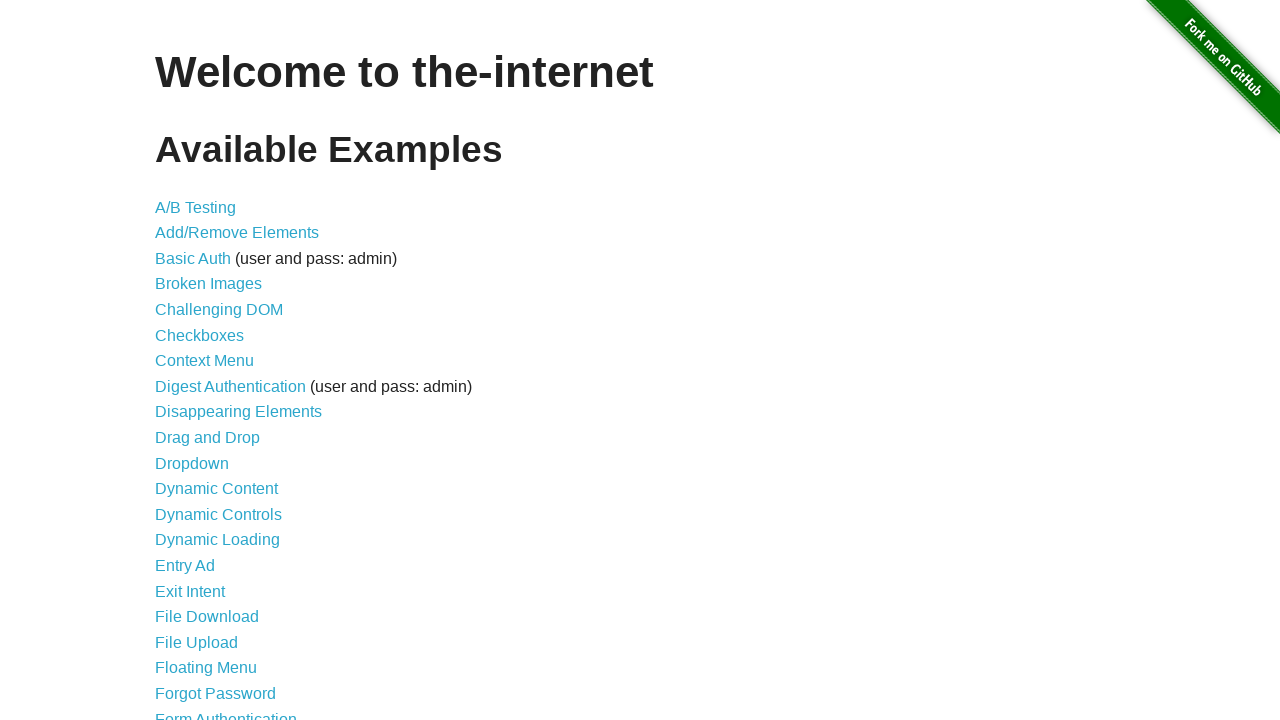

Clicked Checkboxes link at (200, 335) on xpath=//*[@id="content"]/ul/li[6]/a
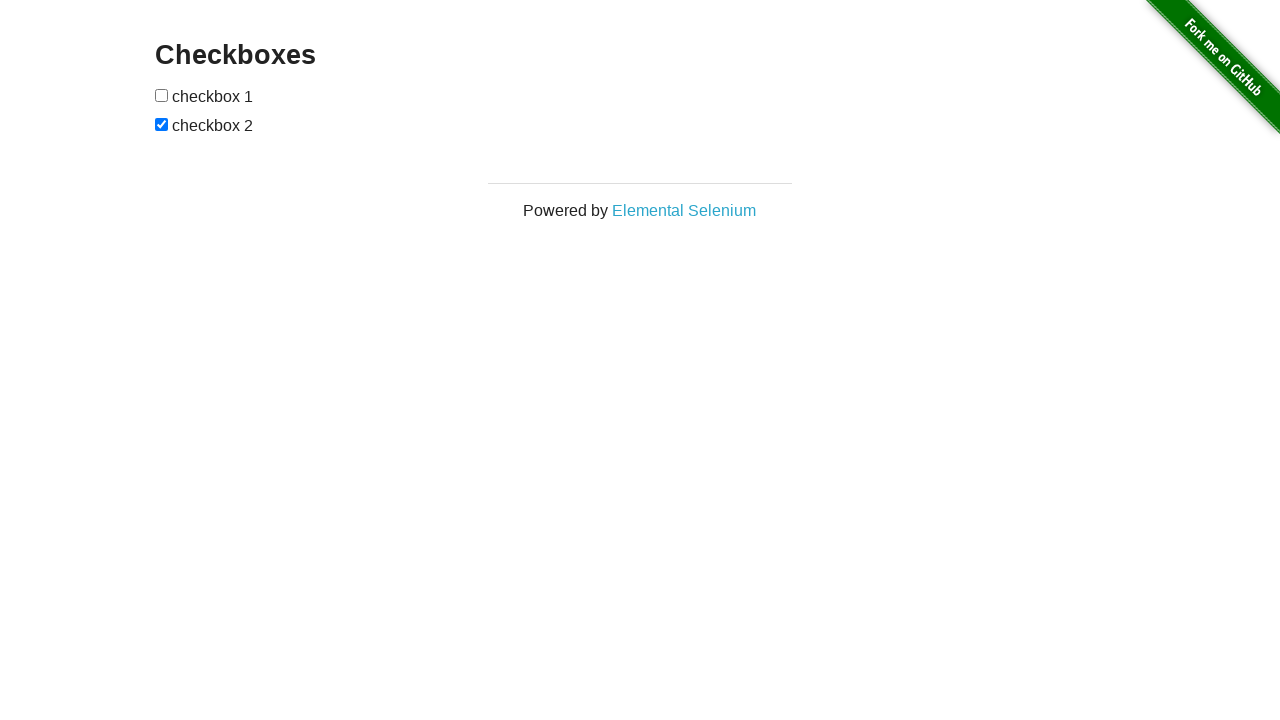

Toggled checkbox 1 at (162, 95) on xpath=//*[@id="checkboxes"]/input[1]
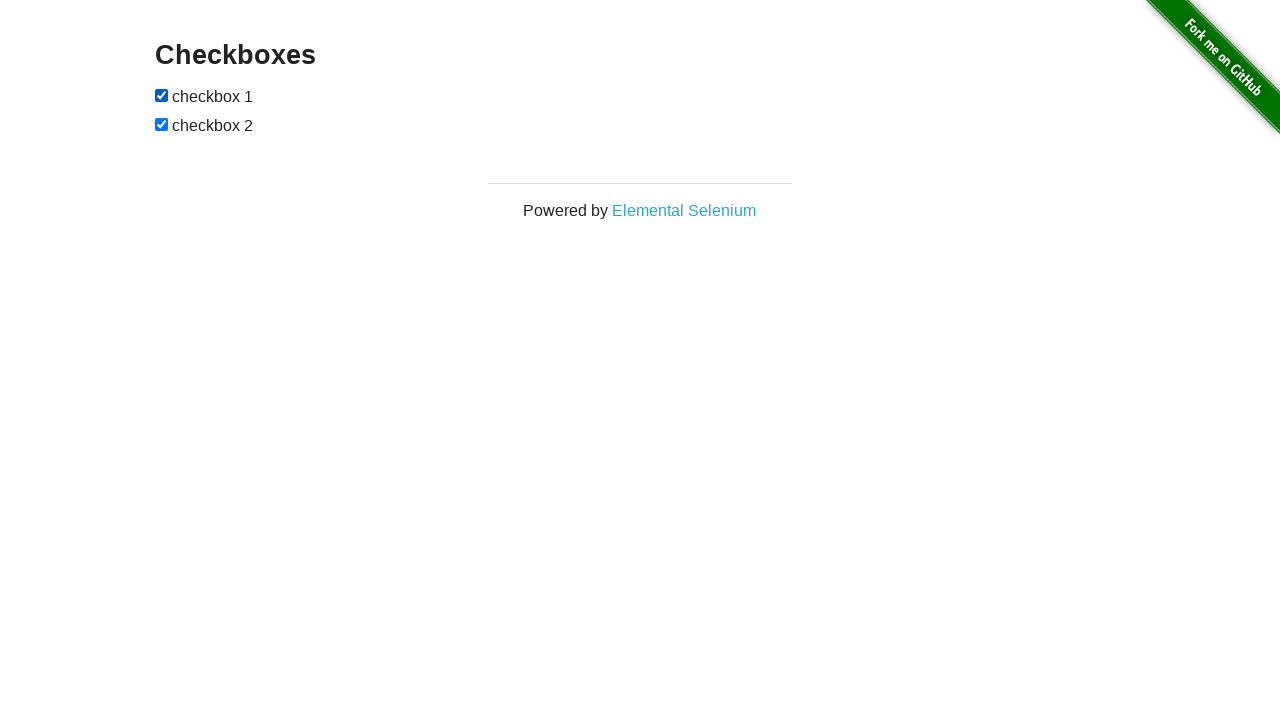

Toggled checkbox 2 at (162, 124) on xpath=//*[@id="checkboxes"]/input[2]
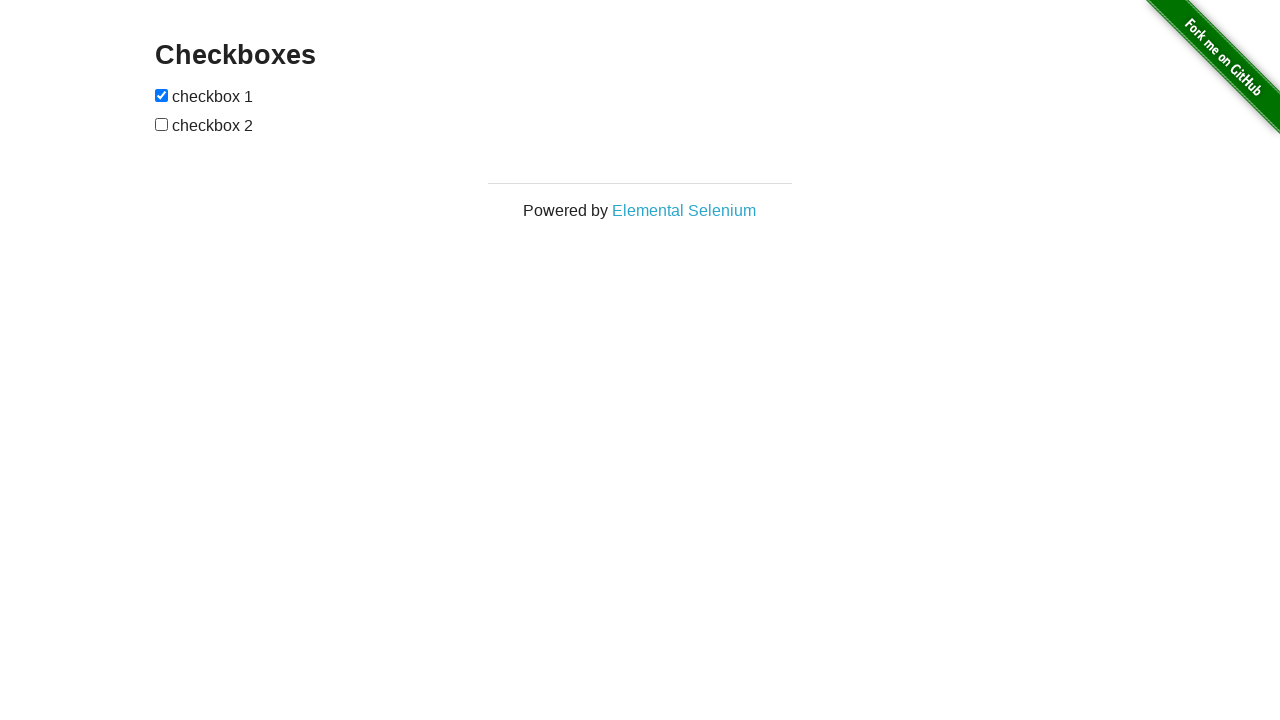

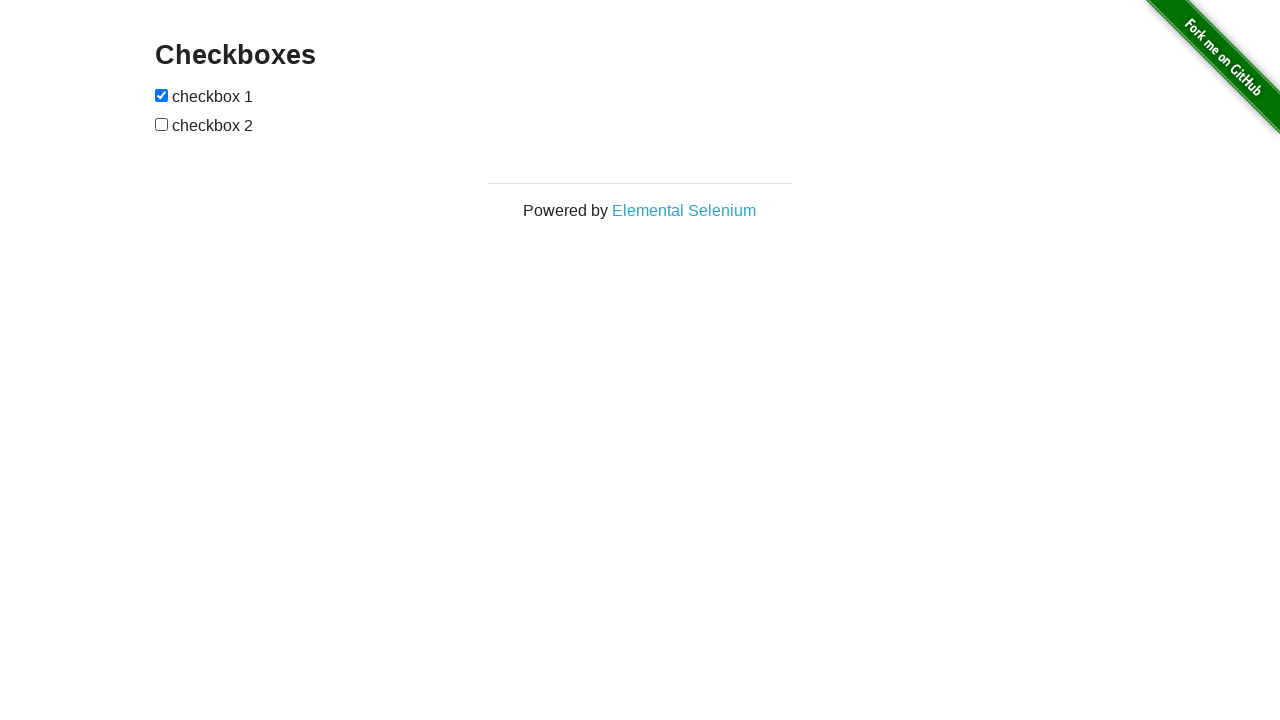